Tests alert/popup functionality by clicking a button that triggers a JavaScript alert and then accepting the alert dialog

Starting URL: http://omayo.blogspot.com/

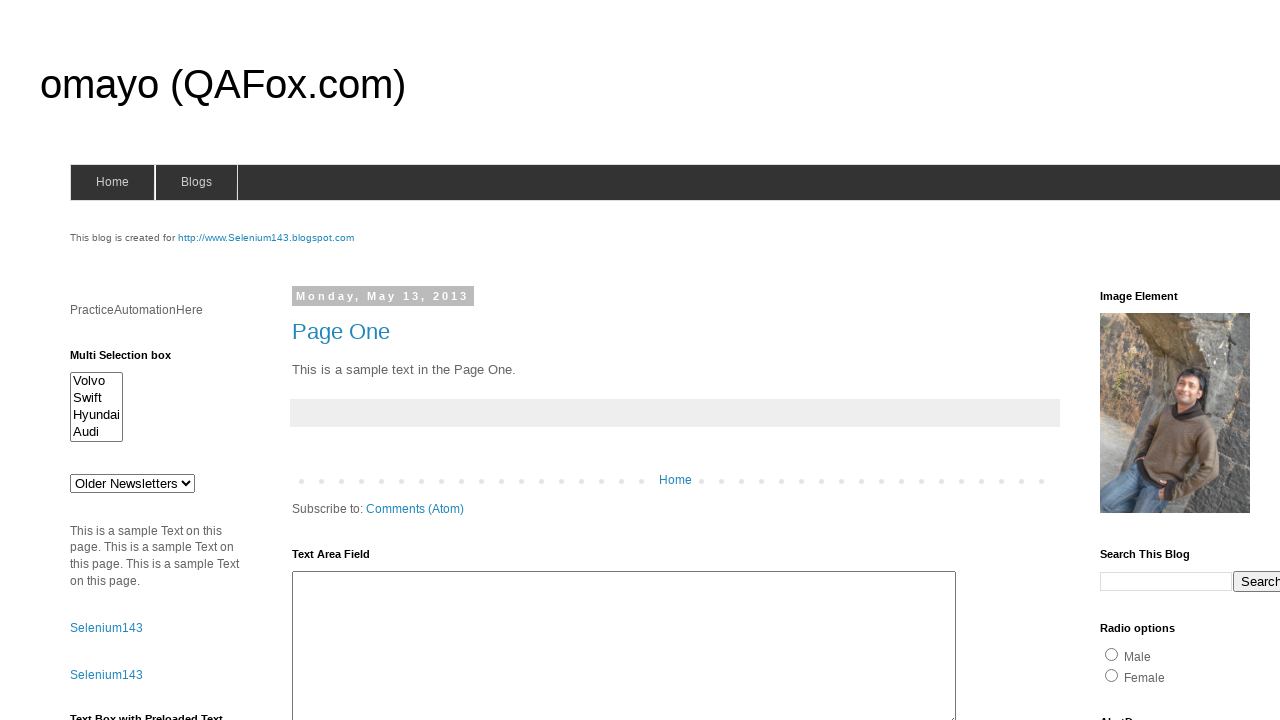

Clicked the alert button to trigger JavaScript alert at (1154, 361) on #alert1
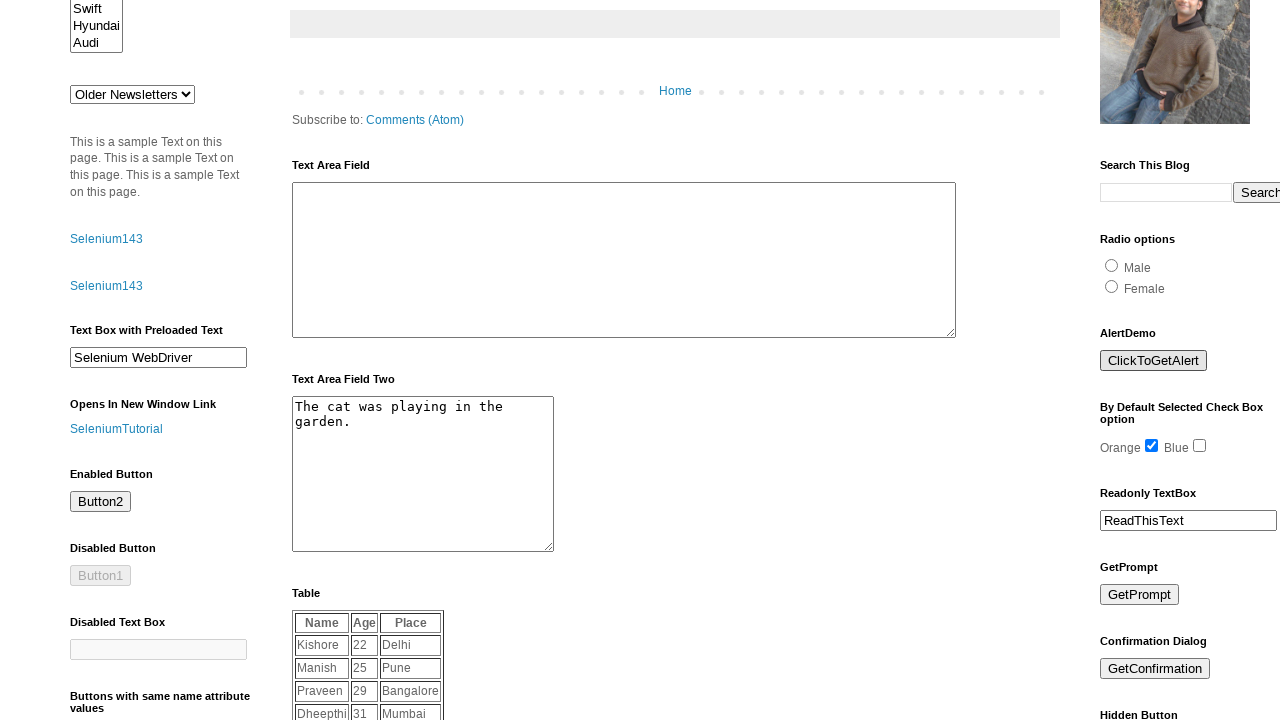

Set up dialog handler to accept alerts
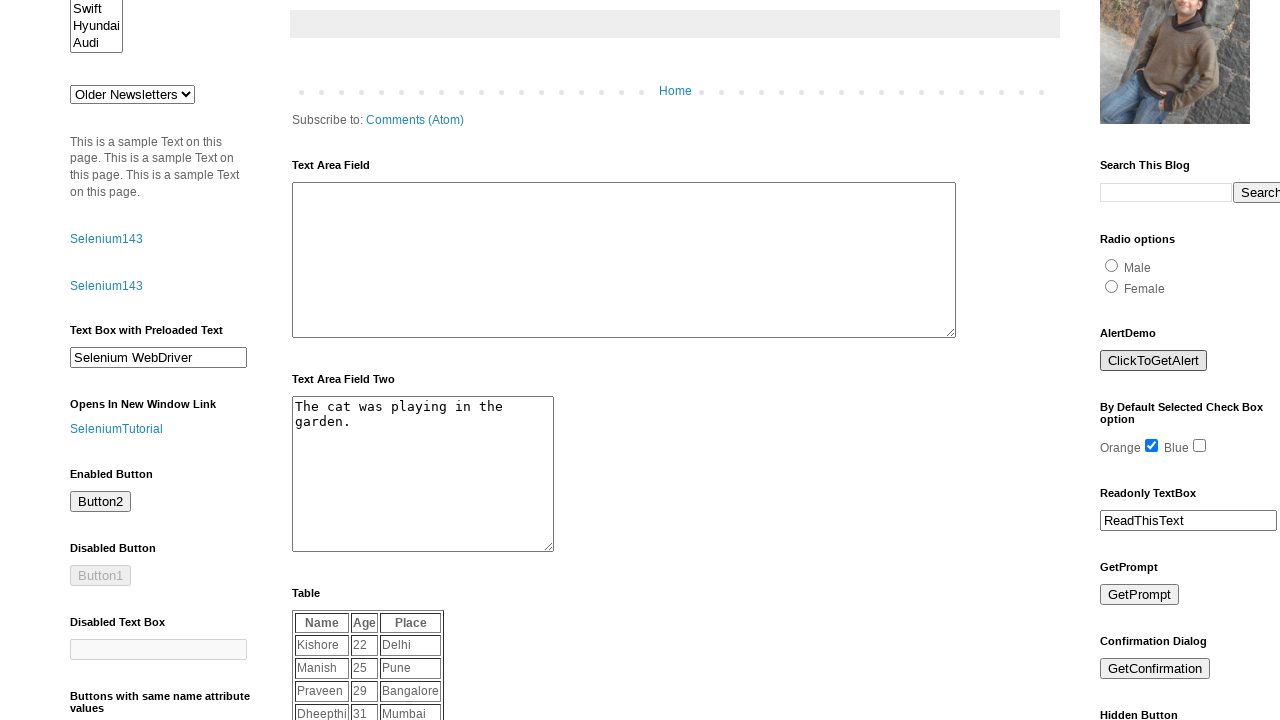

Set up one-time dialog handler to accept alert
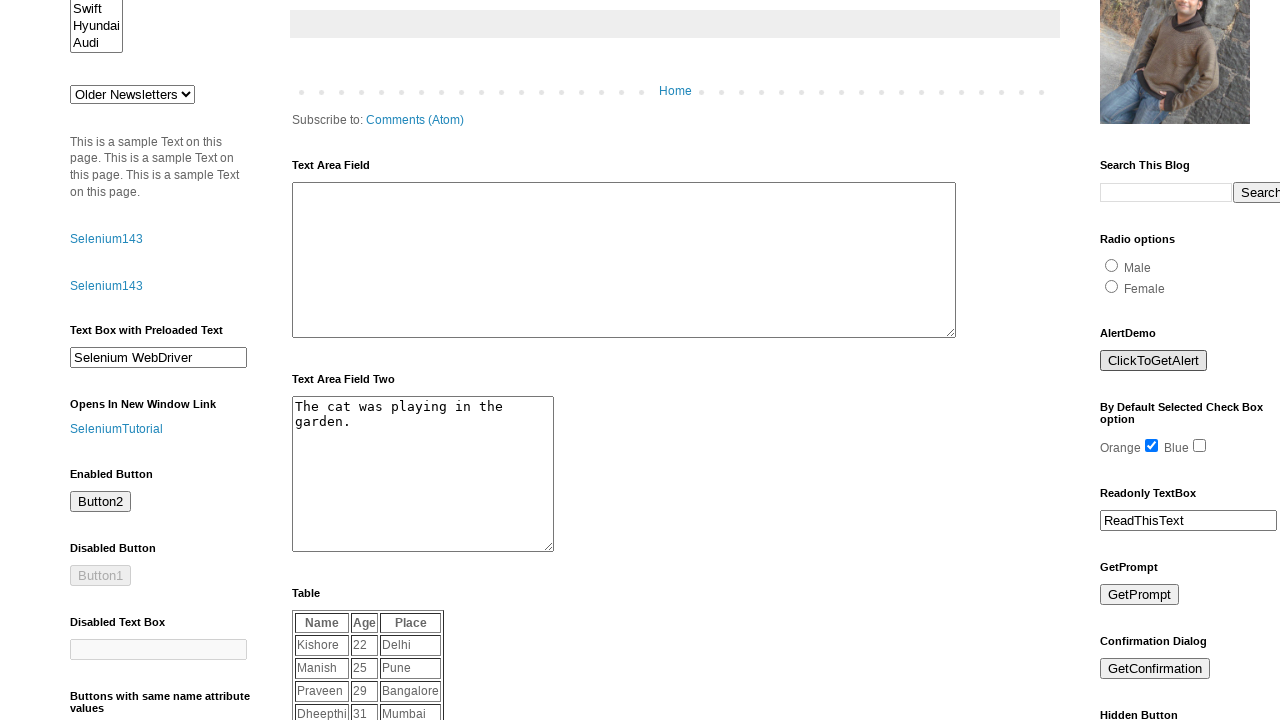

Clicked the alert button and accepted the dialog at (1154, 361) on #alert1
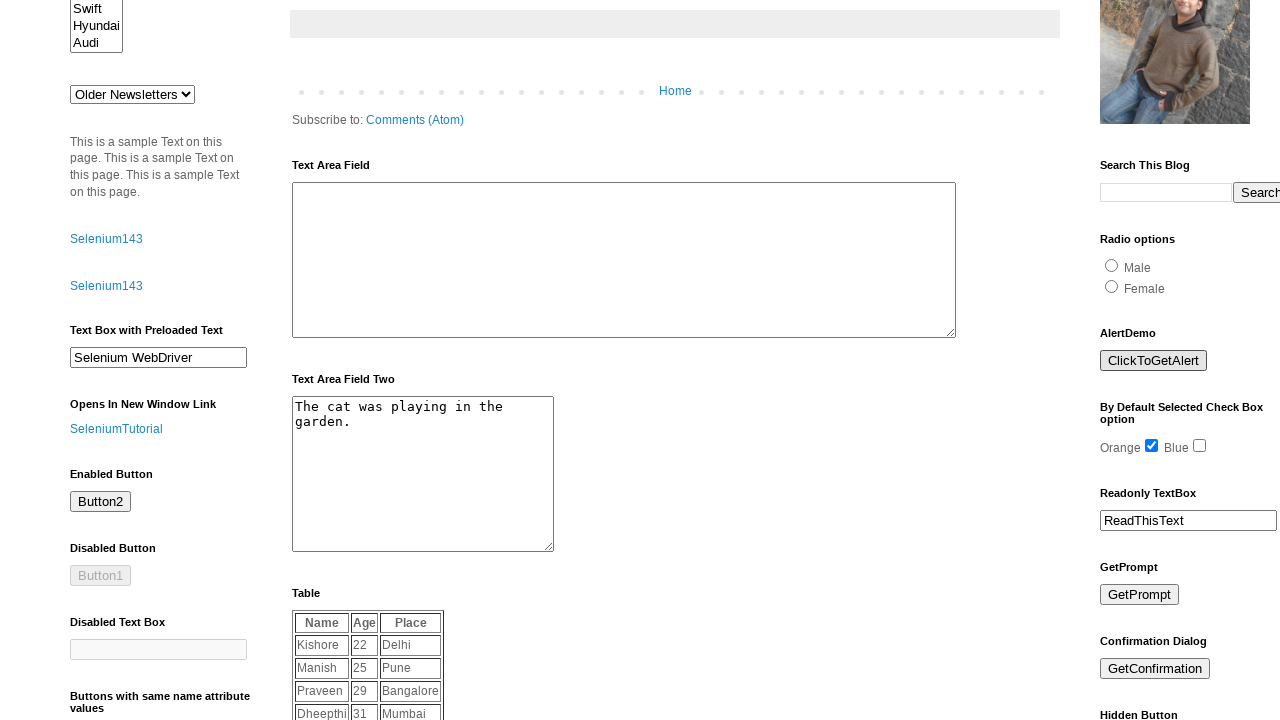

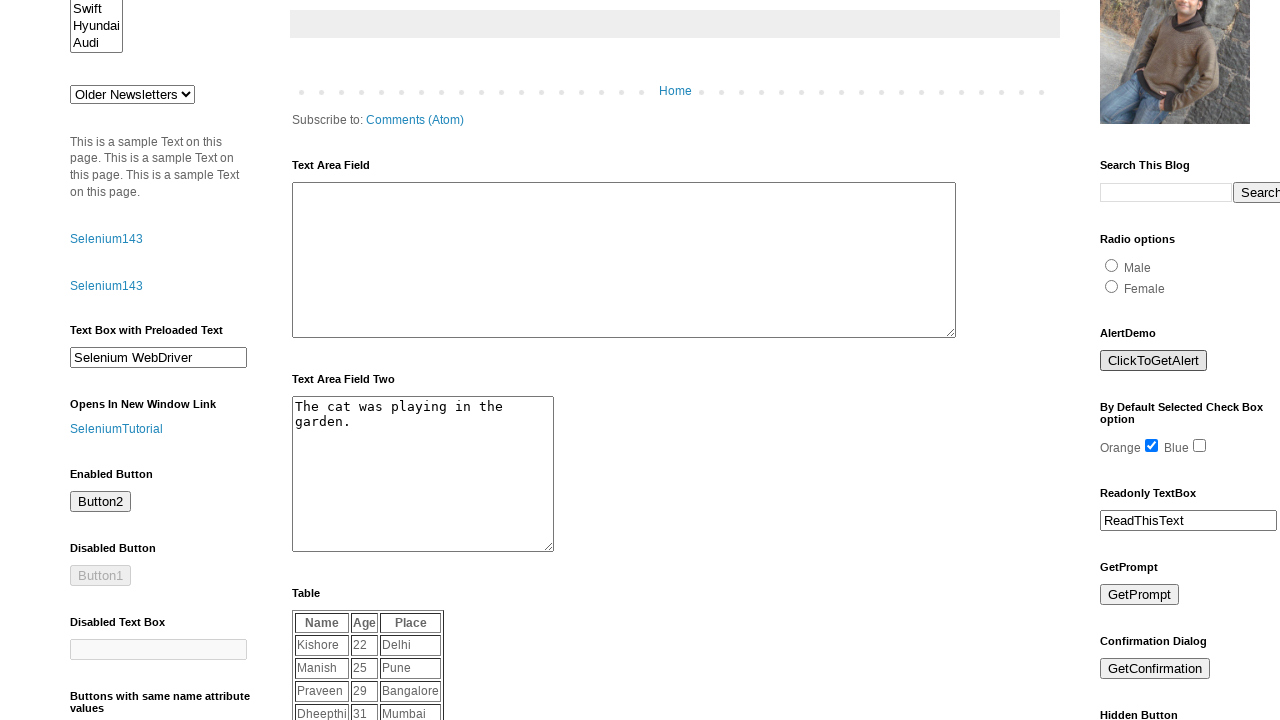